Tests link counting and navigation functionality by counting links in different sections of the page and opening footer column links in new tabs to verify they work

Starting URL: https://rahulshettyacademy.com/AutomationPractice

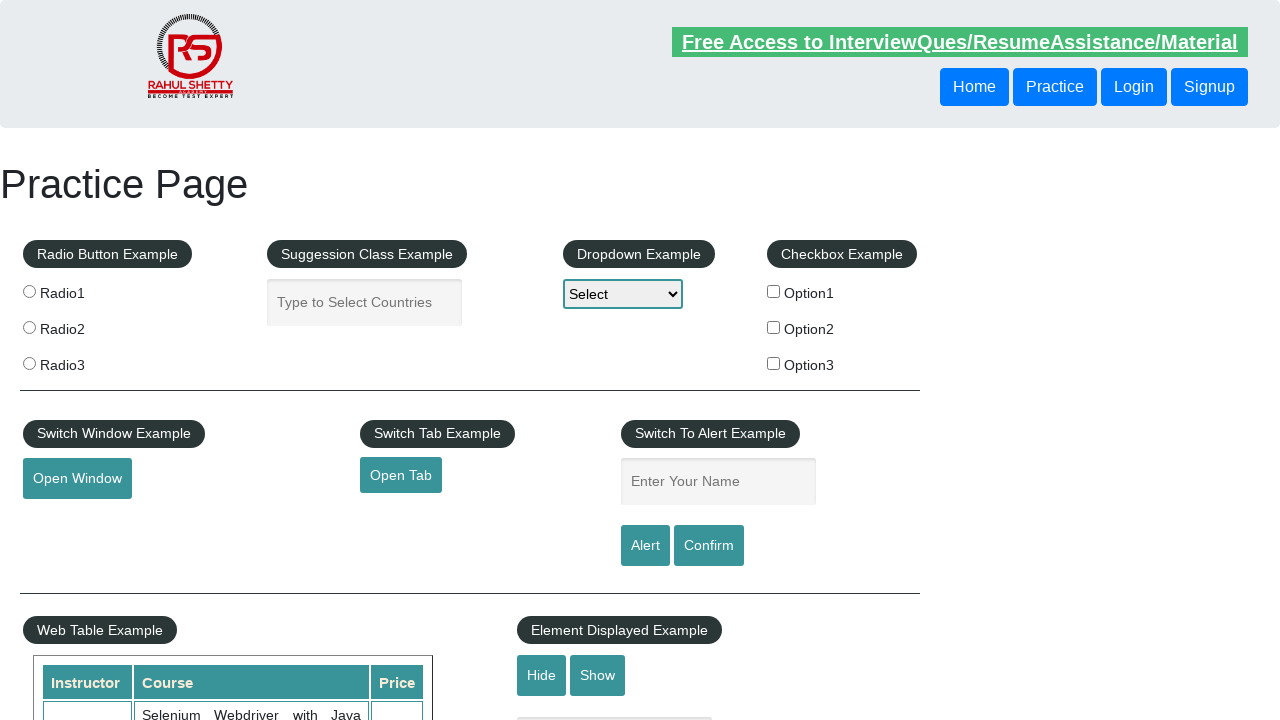

Counted all links on page: 27 total links found
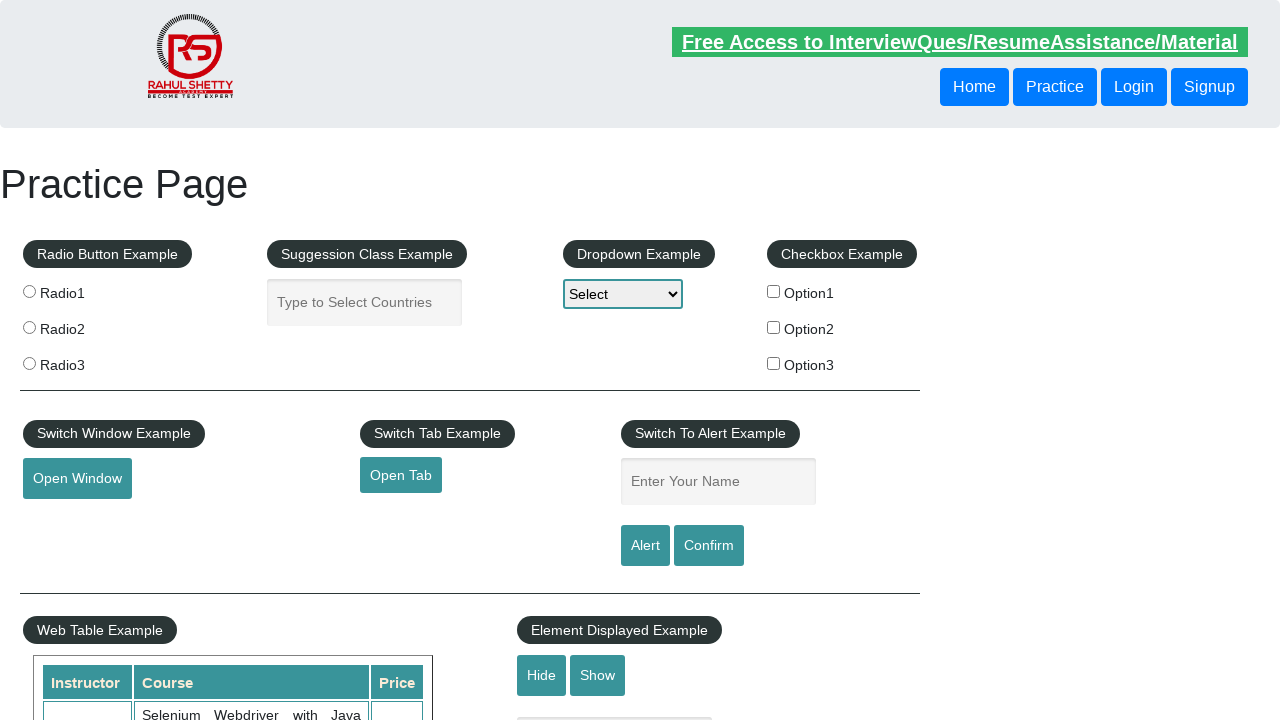

Located footer section (div#gf-BIG)
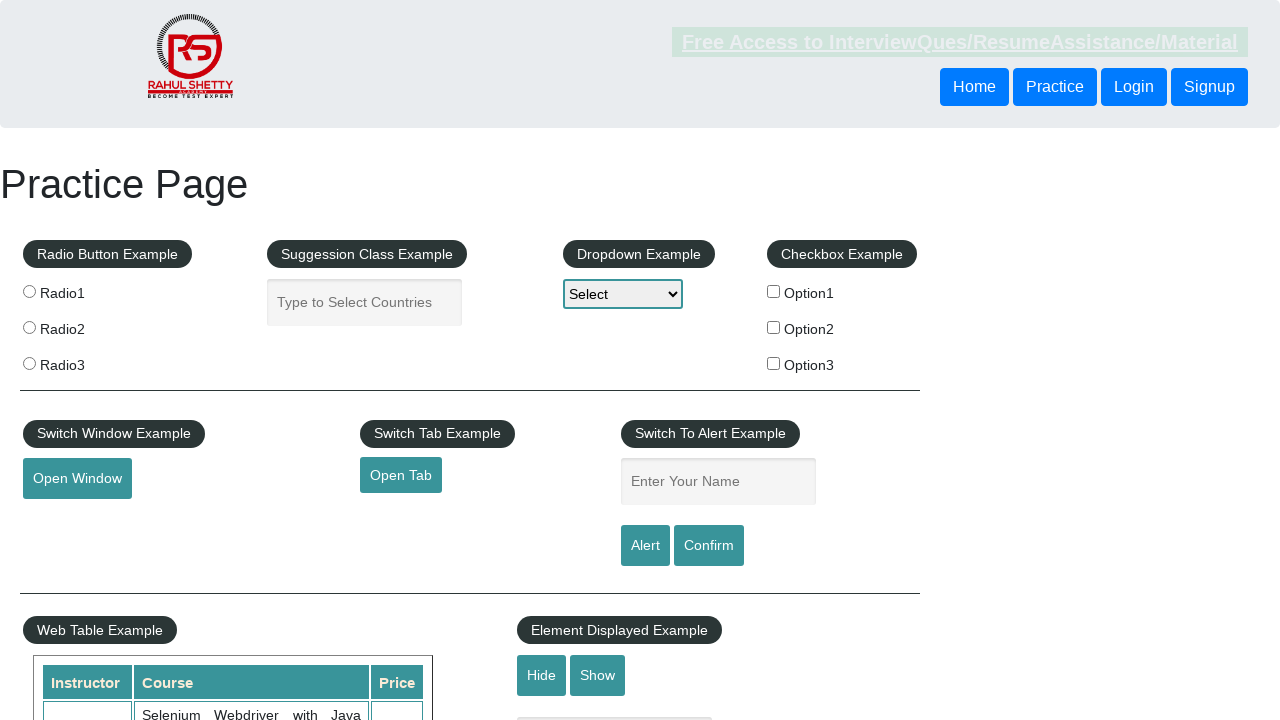

Counted links in footer section: 20 links found
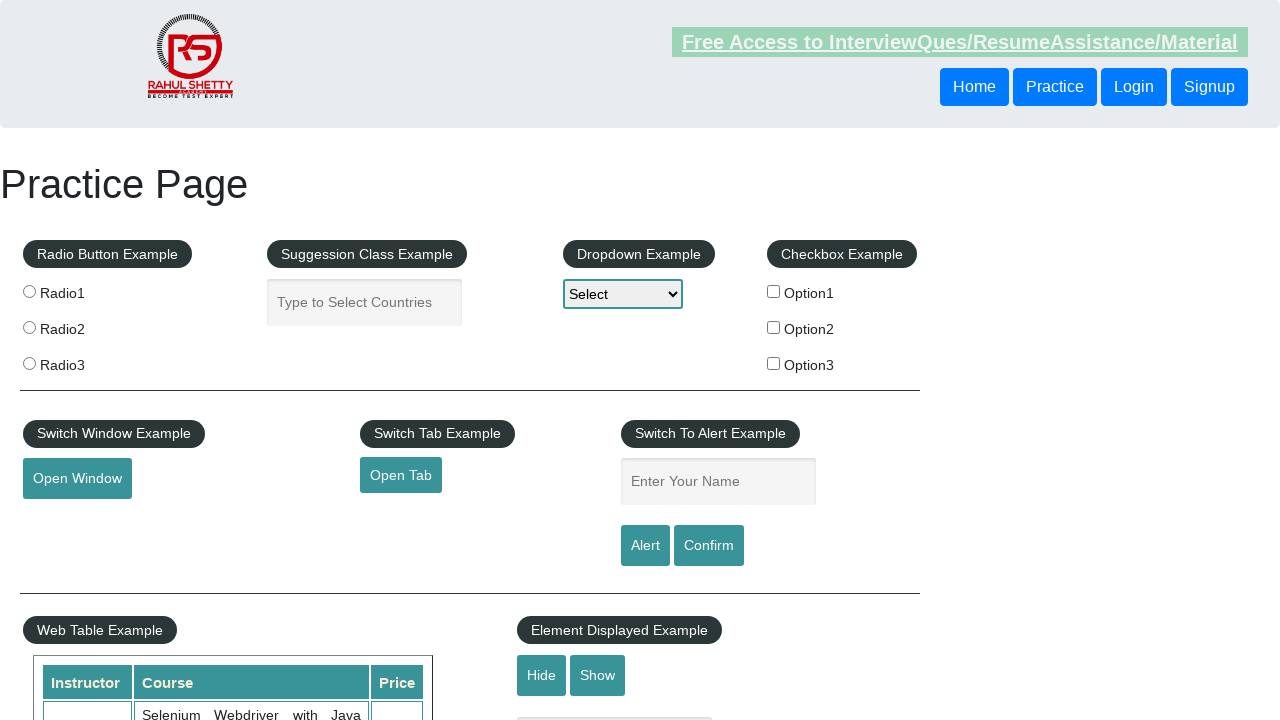

Located first footer column
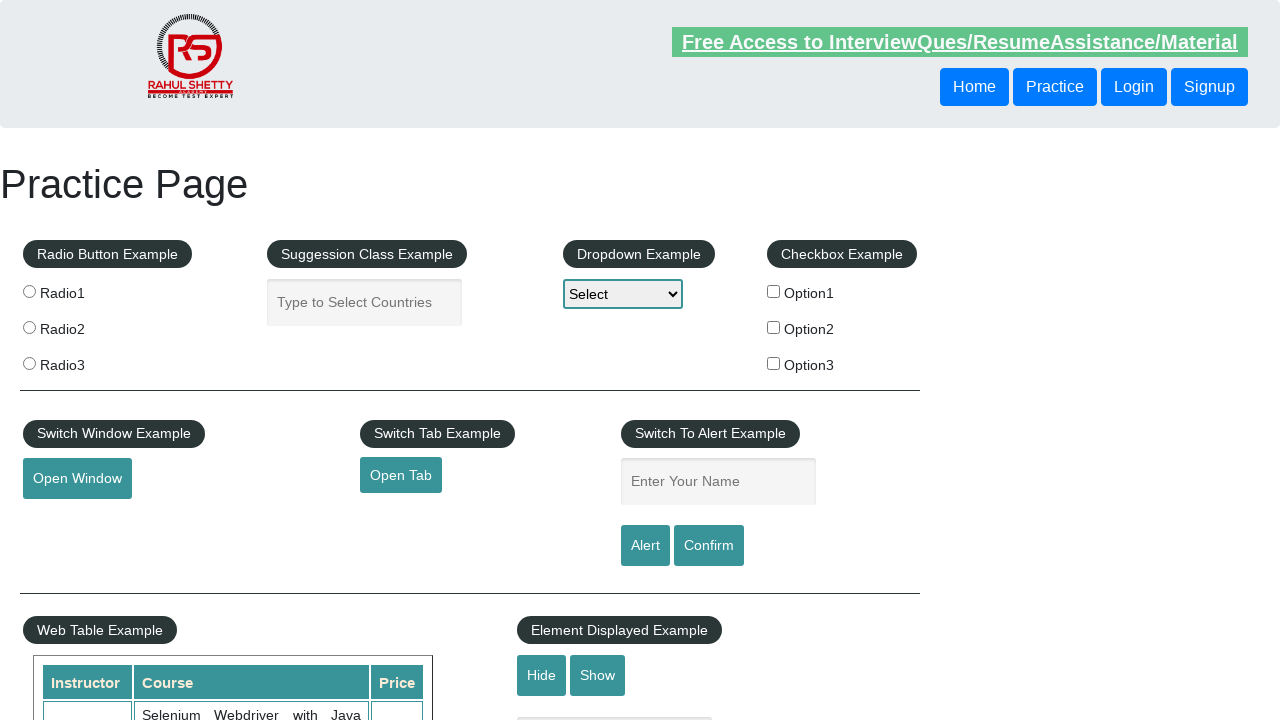

Counted links in first footer column: 5 links found
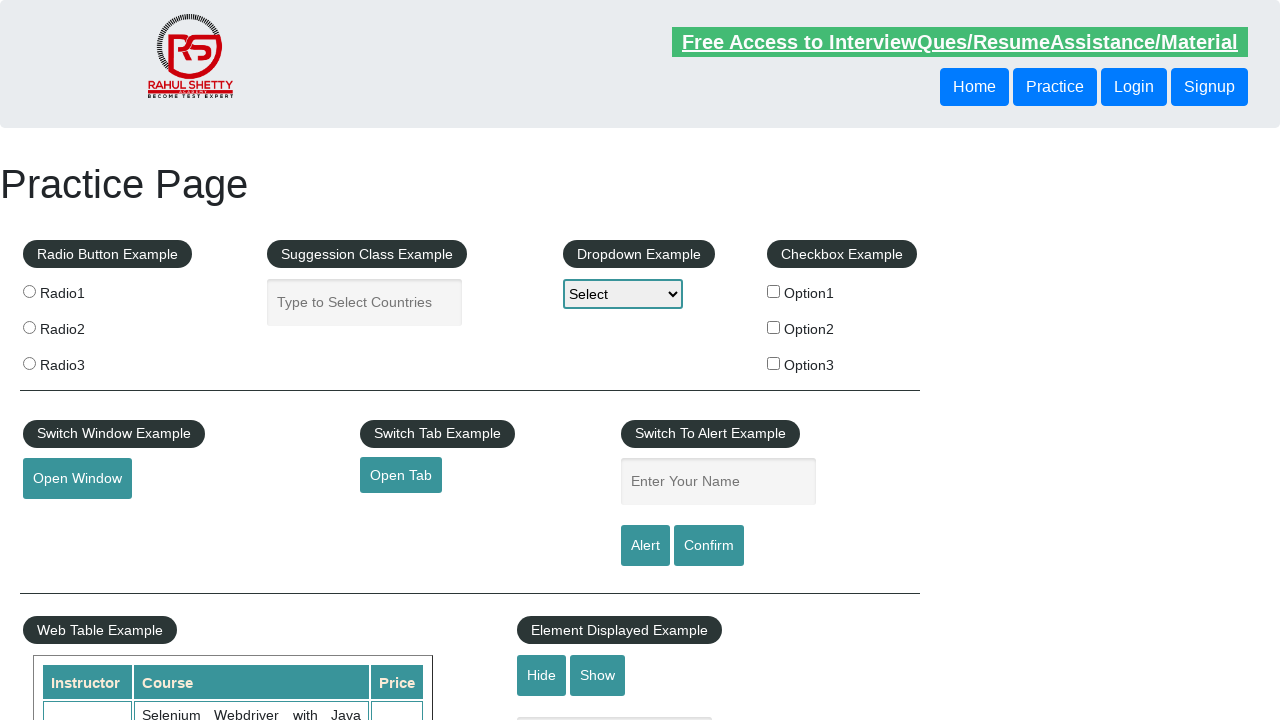

Selected link 1 from first footer column
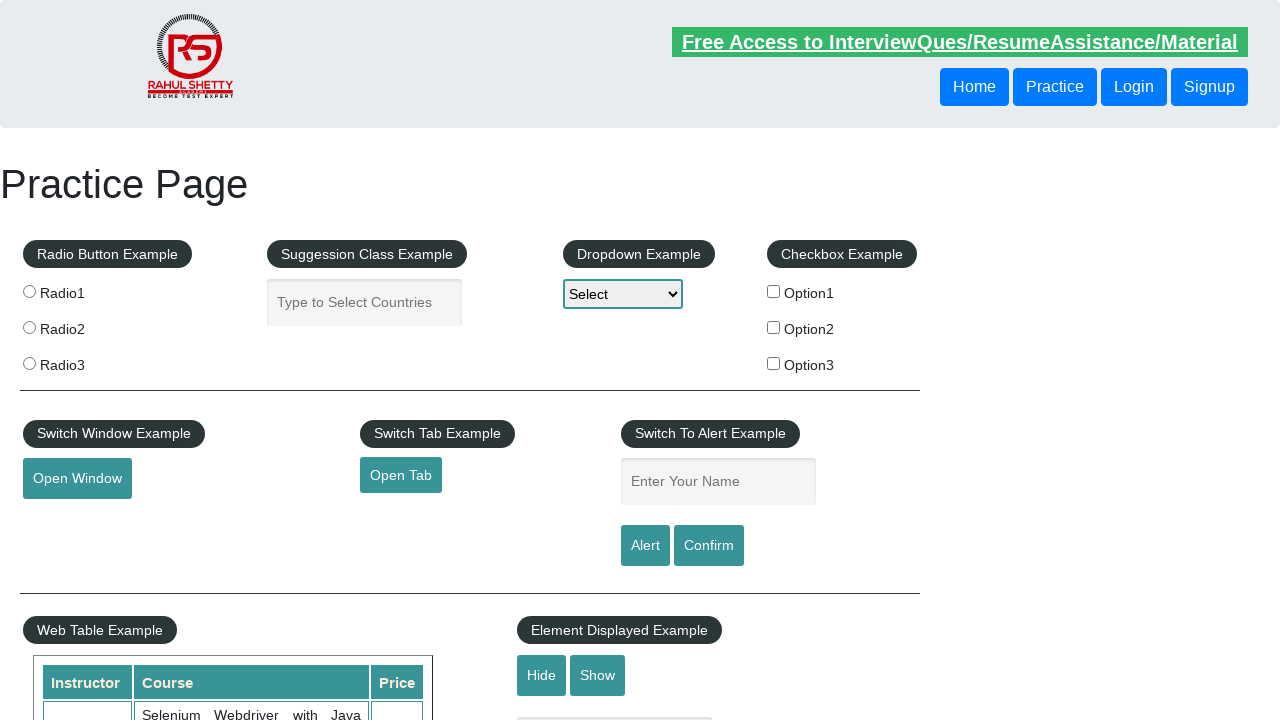

Opened link 1 in new tab using Ctrl+Click at (68, 520) on div#gf-BIG >> tbody tr td:nth-child(1) ul >> a >> nth=1
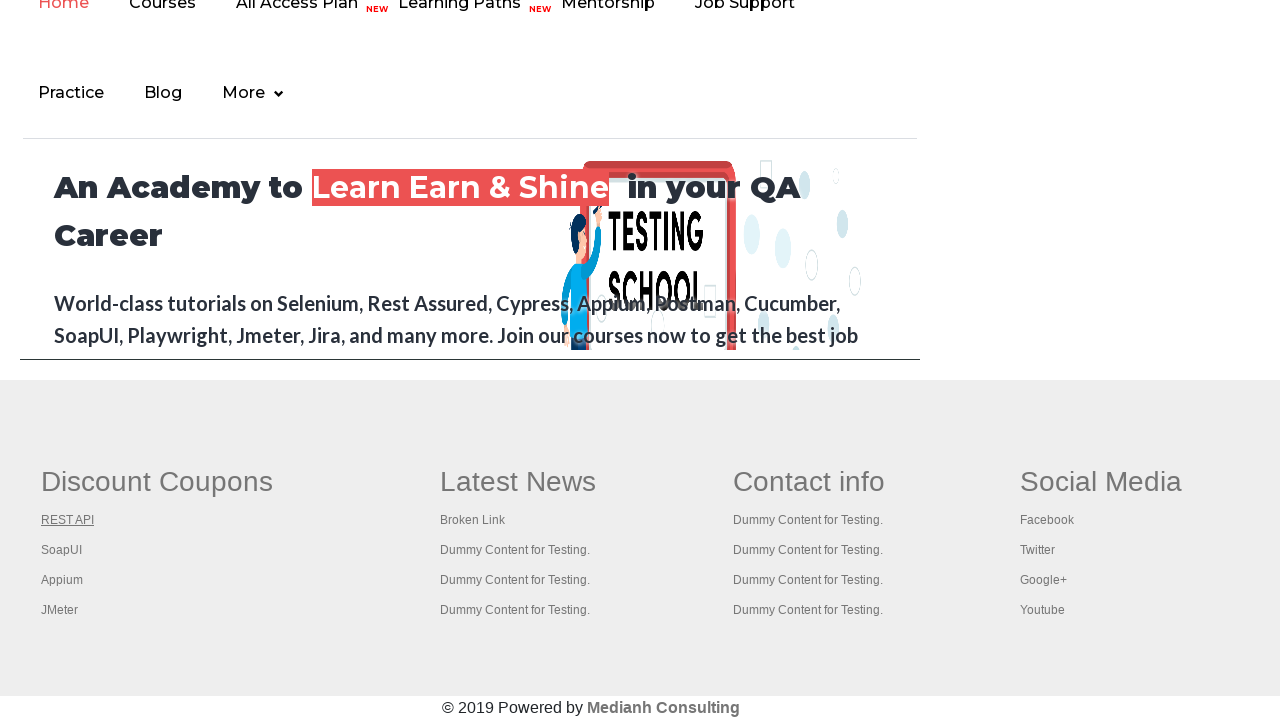

New page loaded with title: REST API Tutorial
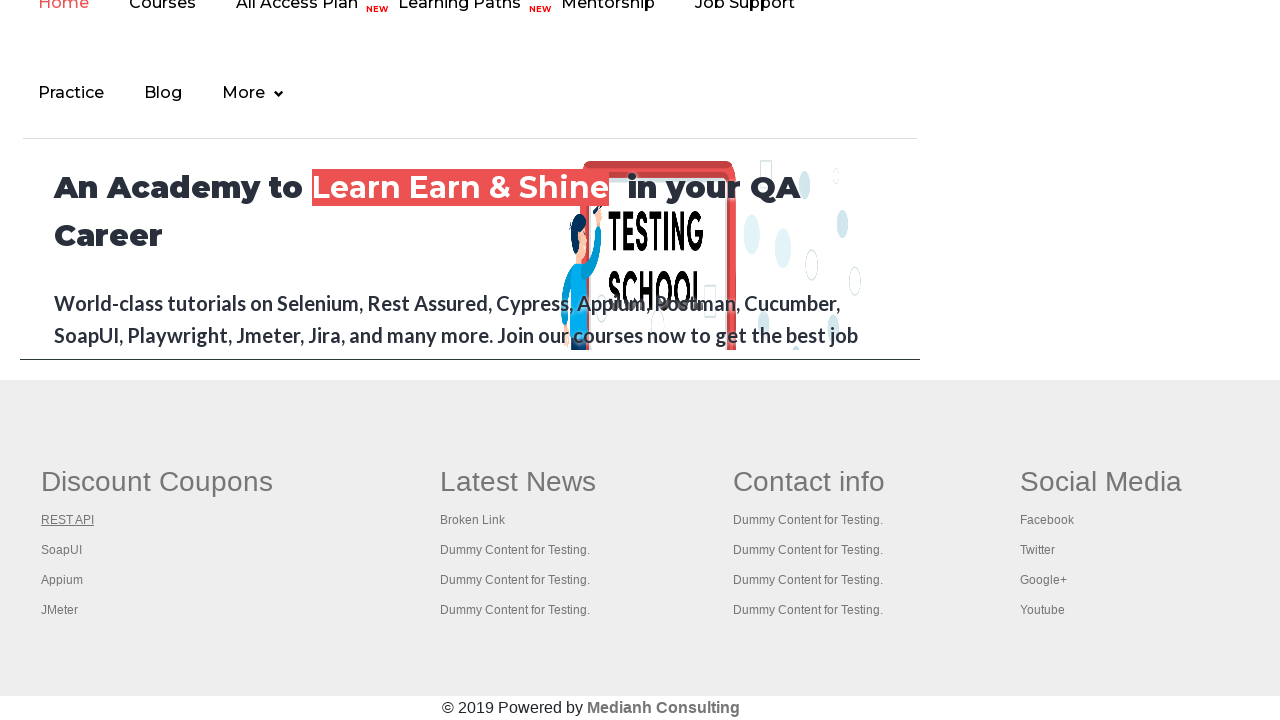

Closed new tab for link 1
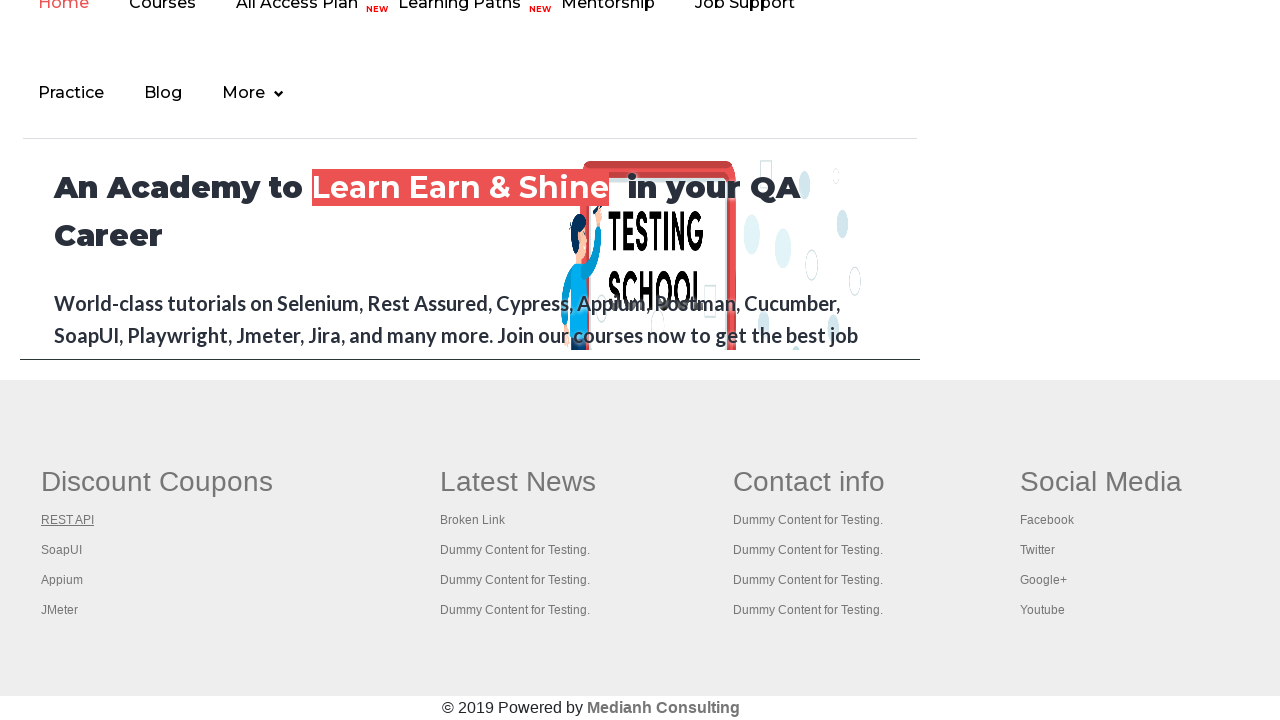

Selected link 2 from first footer column
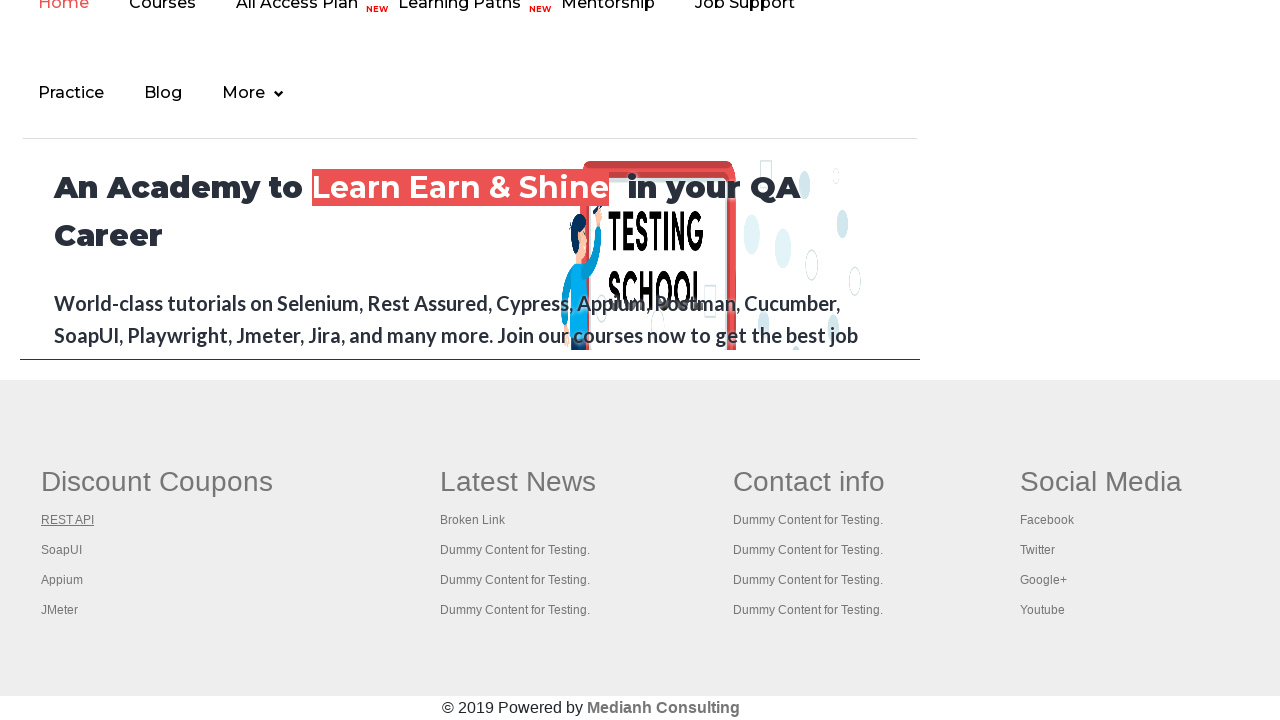

Opened link 2 in new tab using Ctrl+Click at (62, 550) on div#gf-BIG >> tbody tr td:nth-child(1) ul >> a >> nth=2
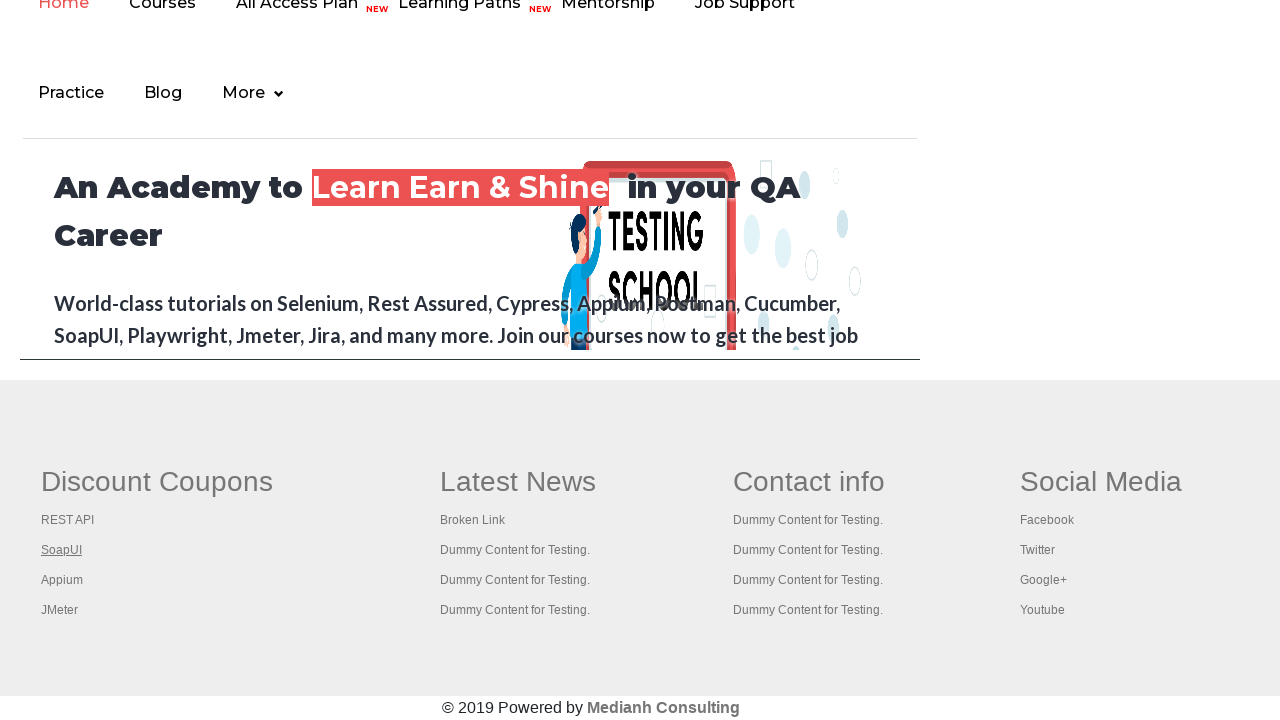

New page loaded with title: The World’s Most Popular API Testing Tool | SoapUI
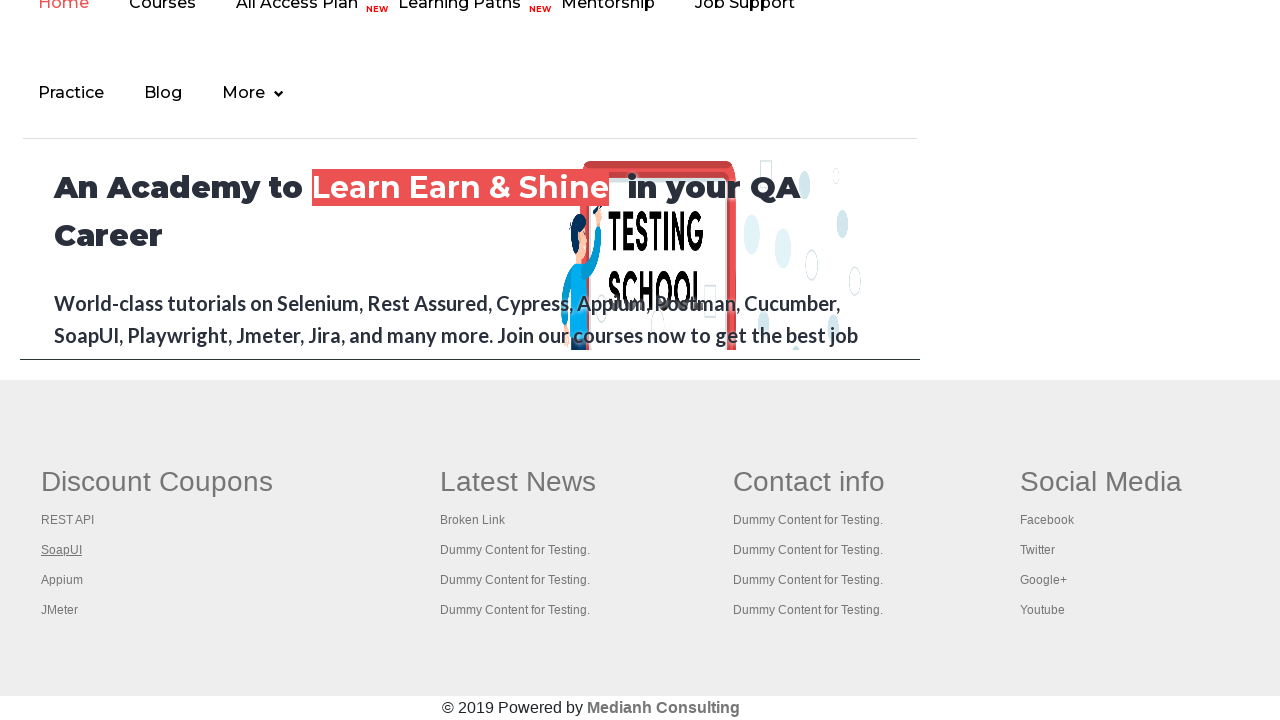

Closed new tab for link 2
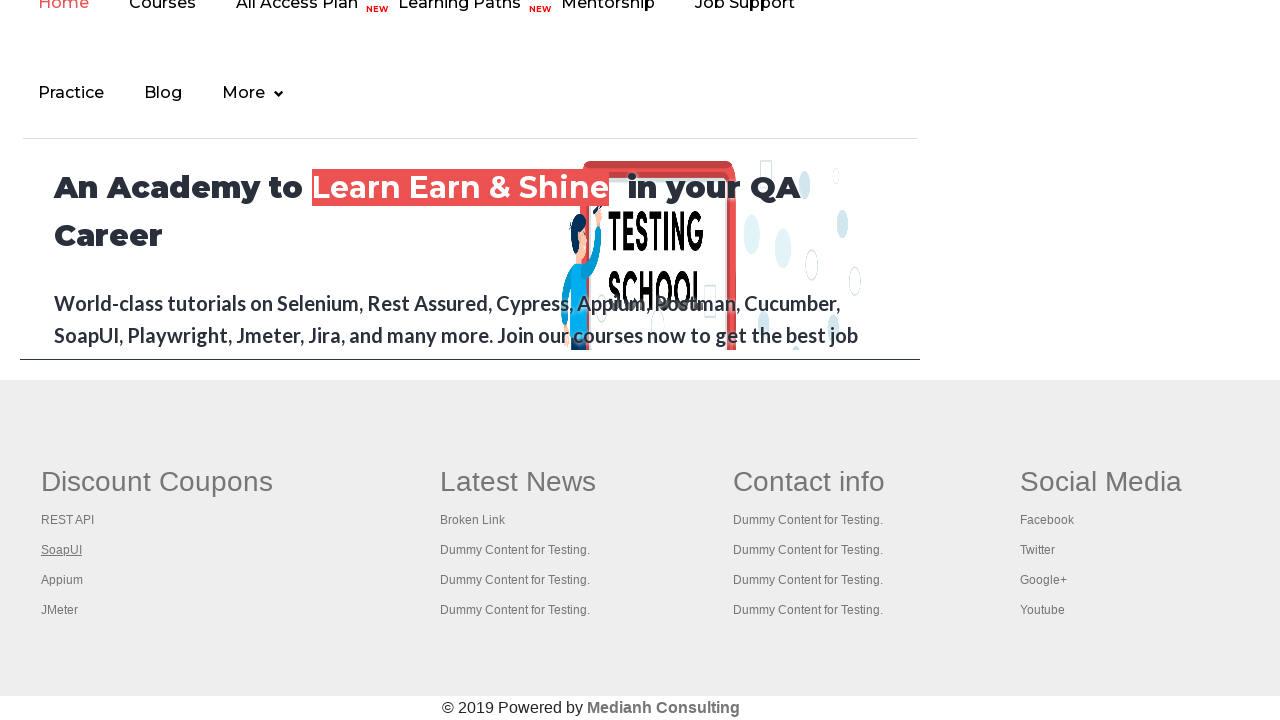

Selected link 3 from first footer column
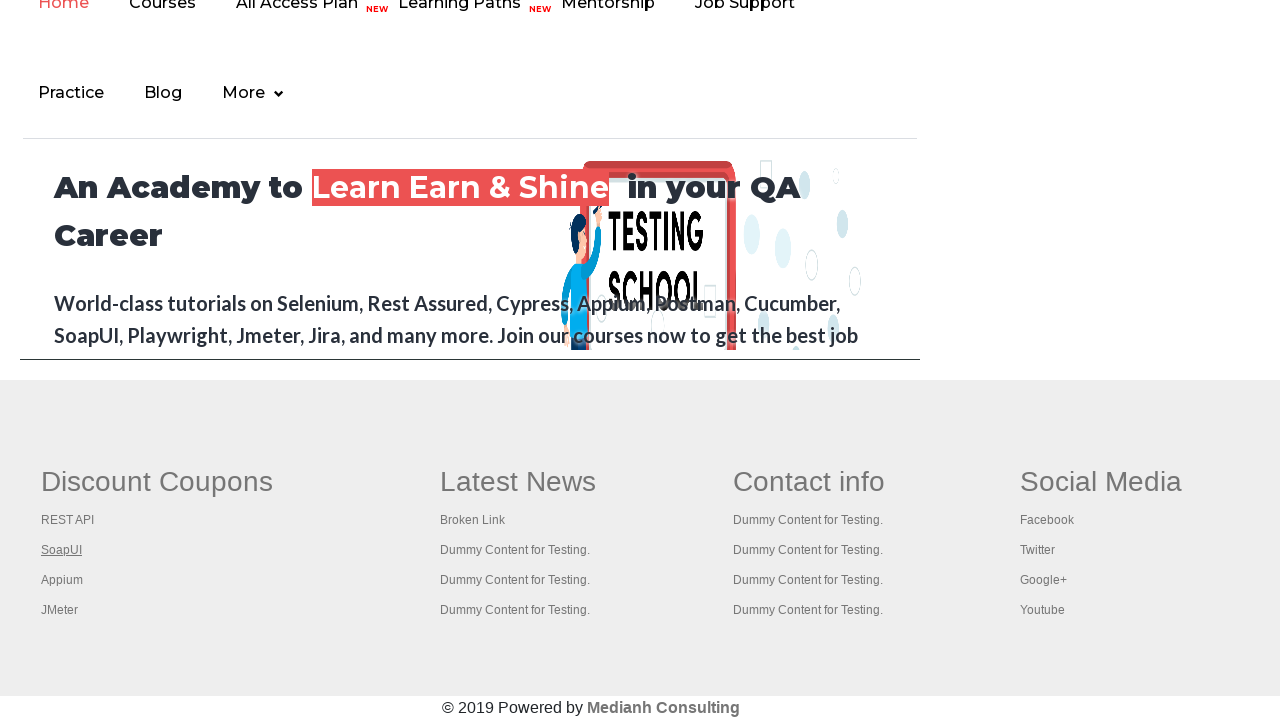

Opened link 3 in new tab using Ctrl+Click at (62, 580) on div#gf-BIG >> tbody tr td:nth-child(1) ul >> a >> nth=3
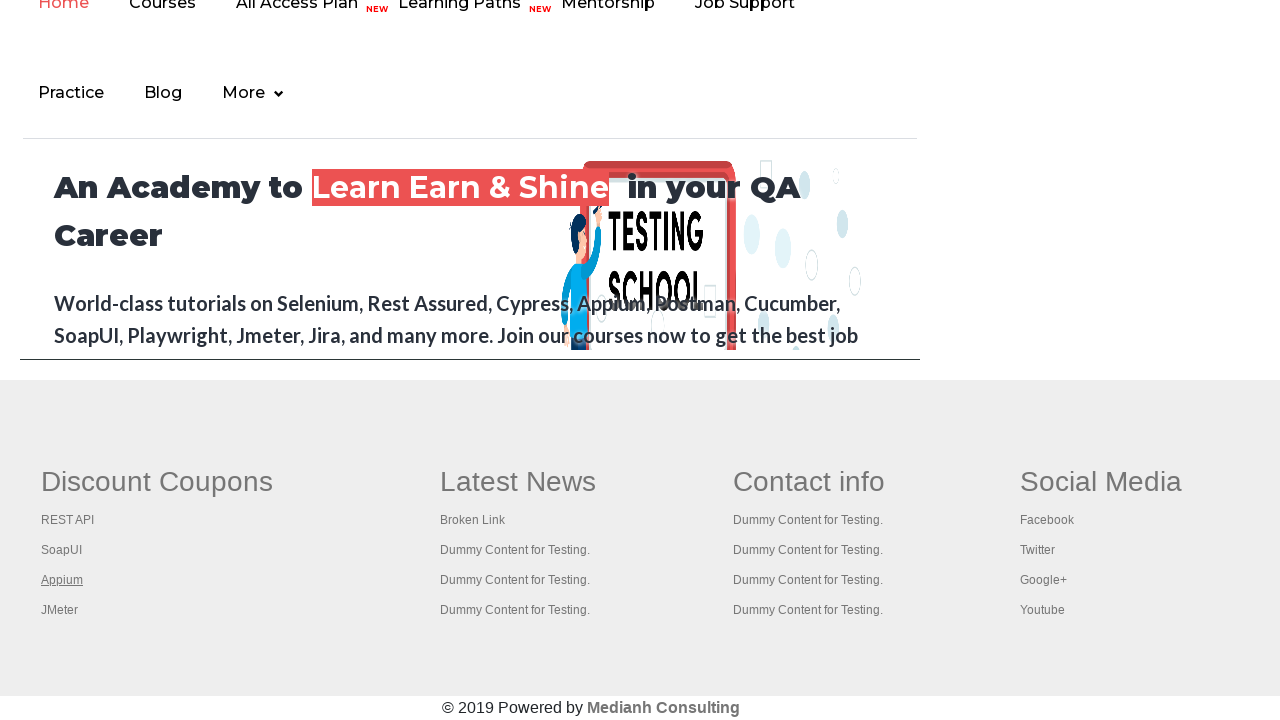

New page loaded with title: 
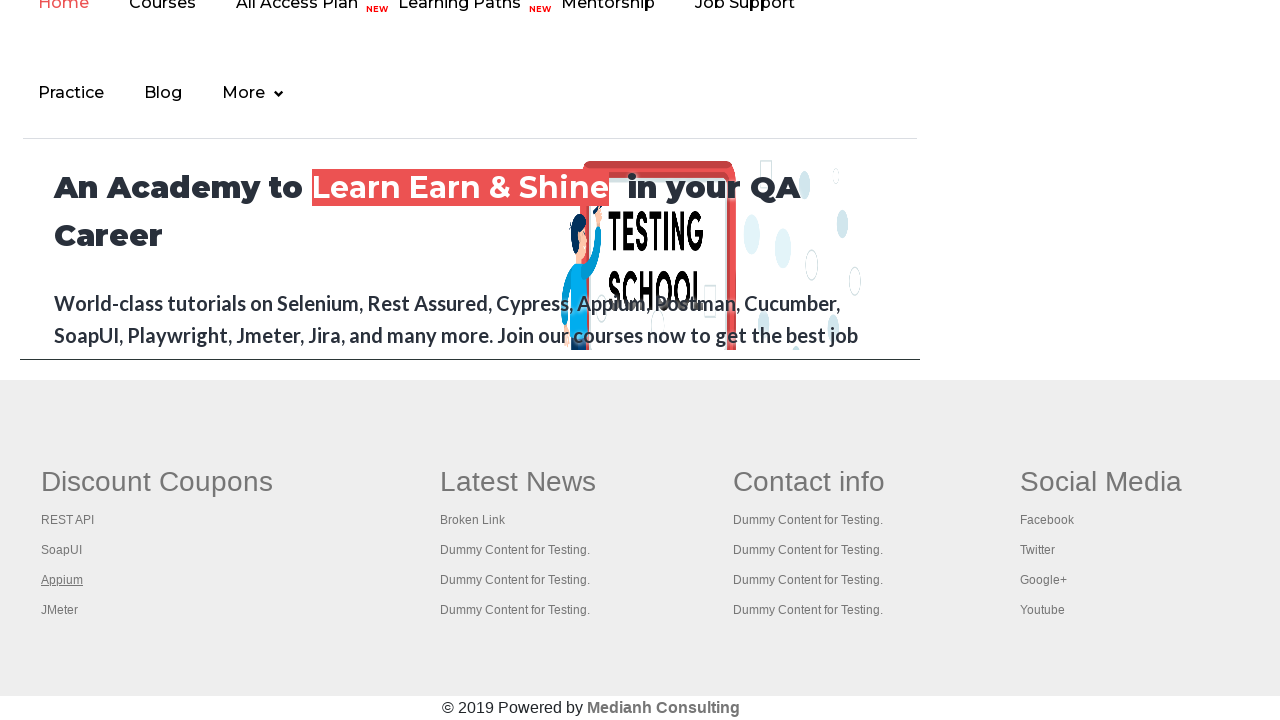

Closed new tab for link 3
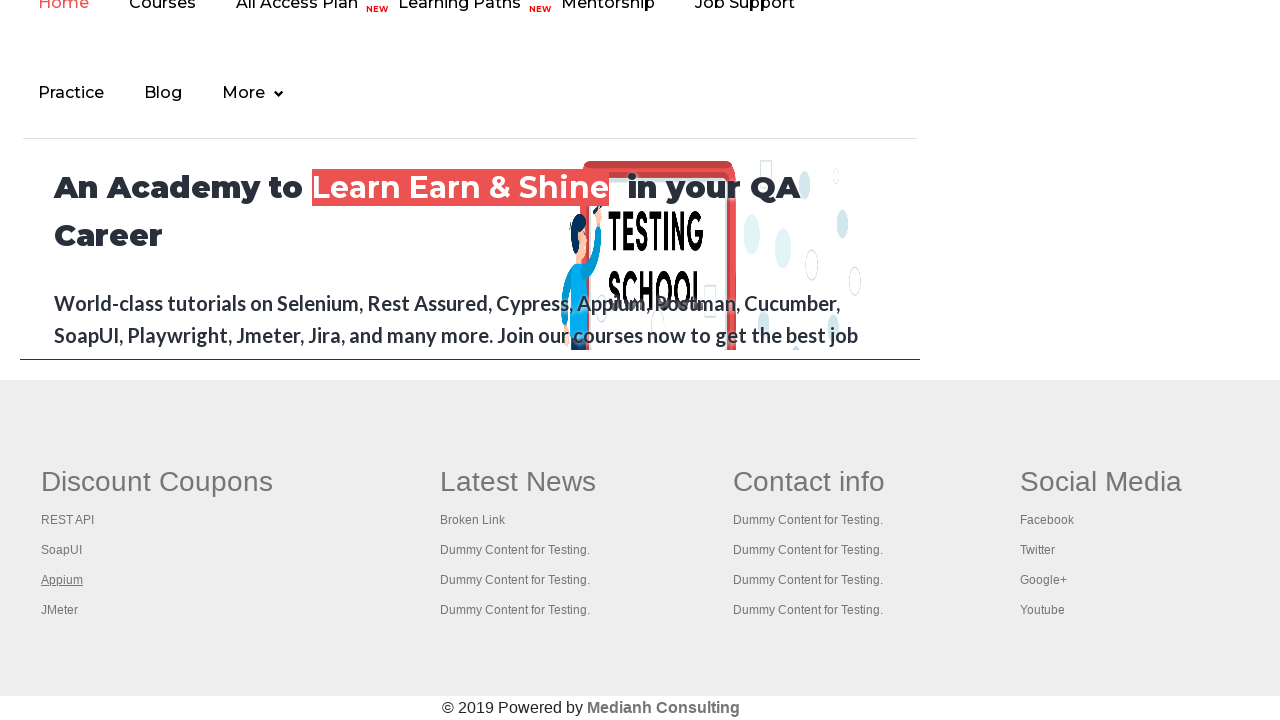

Selected link 4 from first footer column
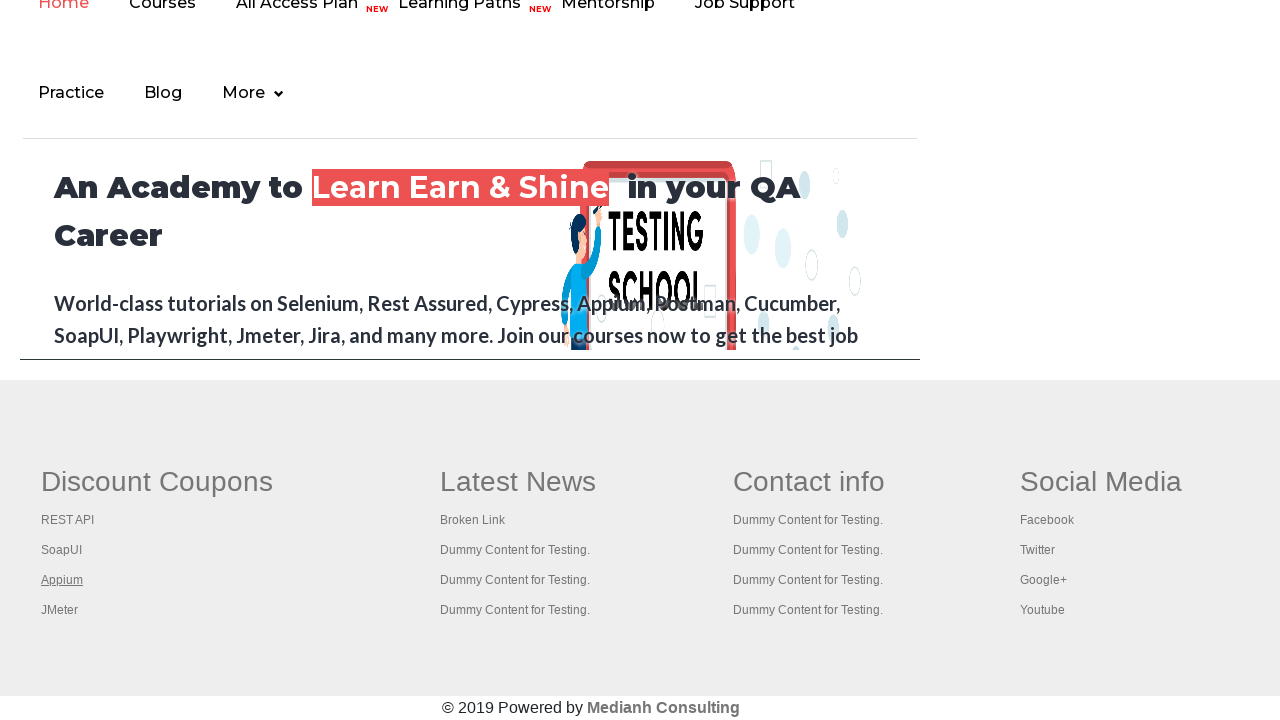

Opened link 4 in new tab using Ctrl+Click at (60, 610) on div#gf-BIG >> tbody tr td:nth-child(1) ul >> a >> nth=4
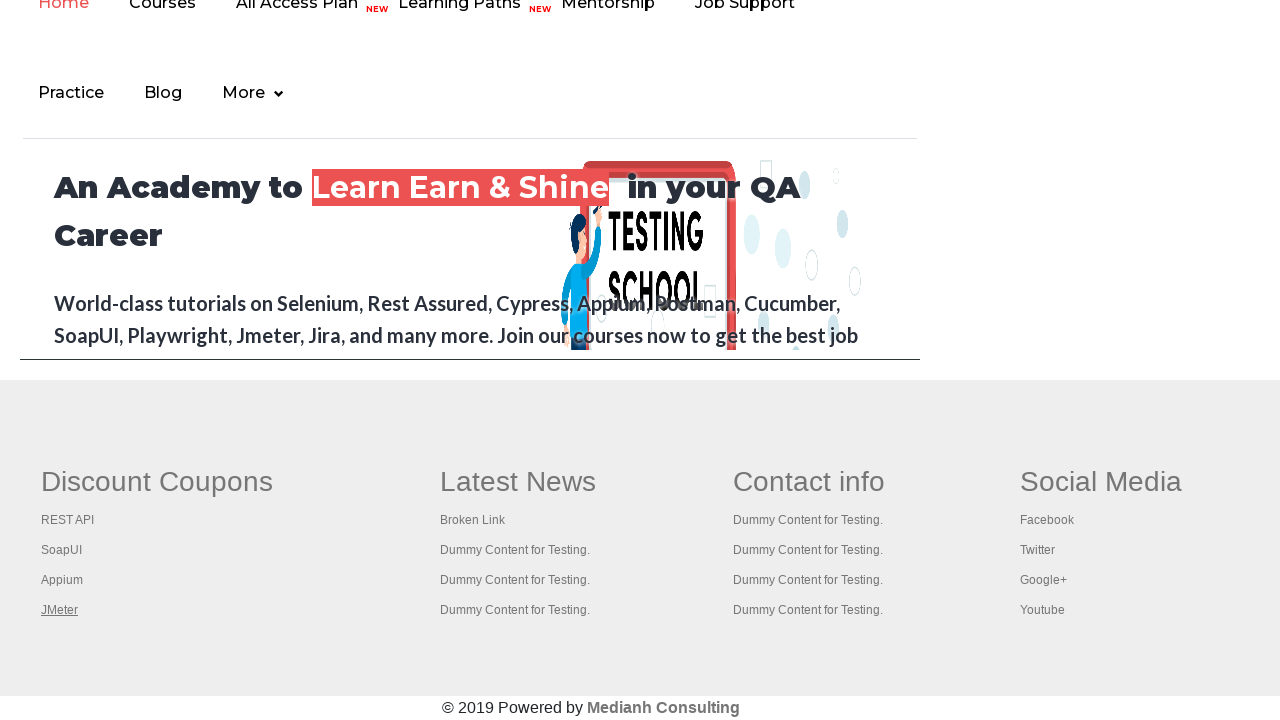

New page loaded with title: Apache JMeter - Apache JMeter™
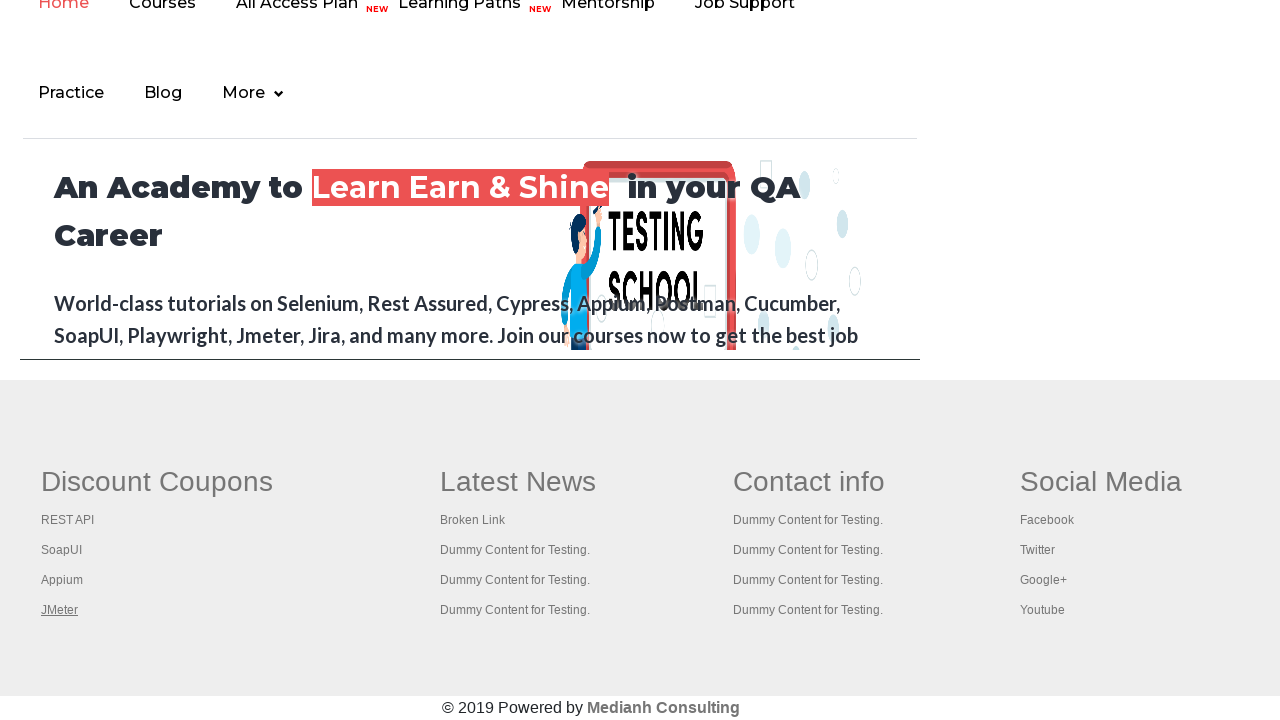

Closed new tab for link 4
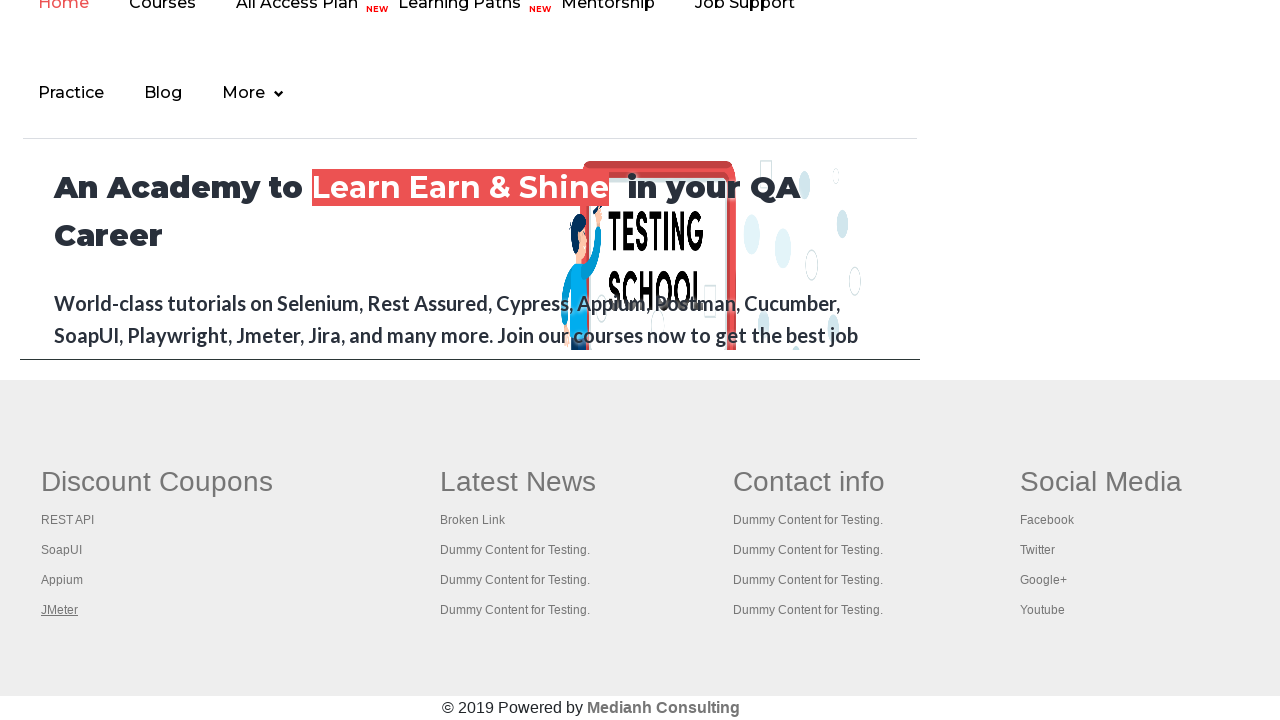

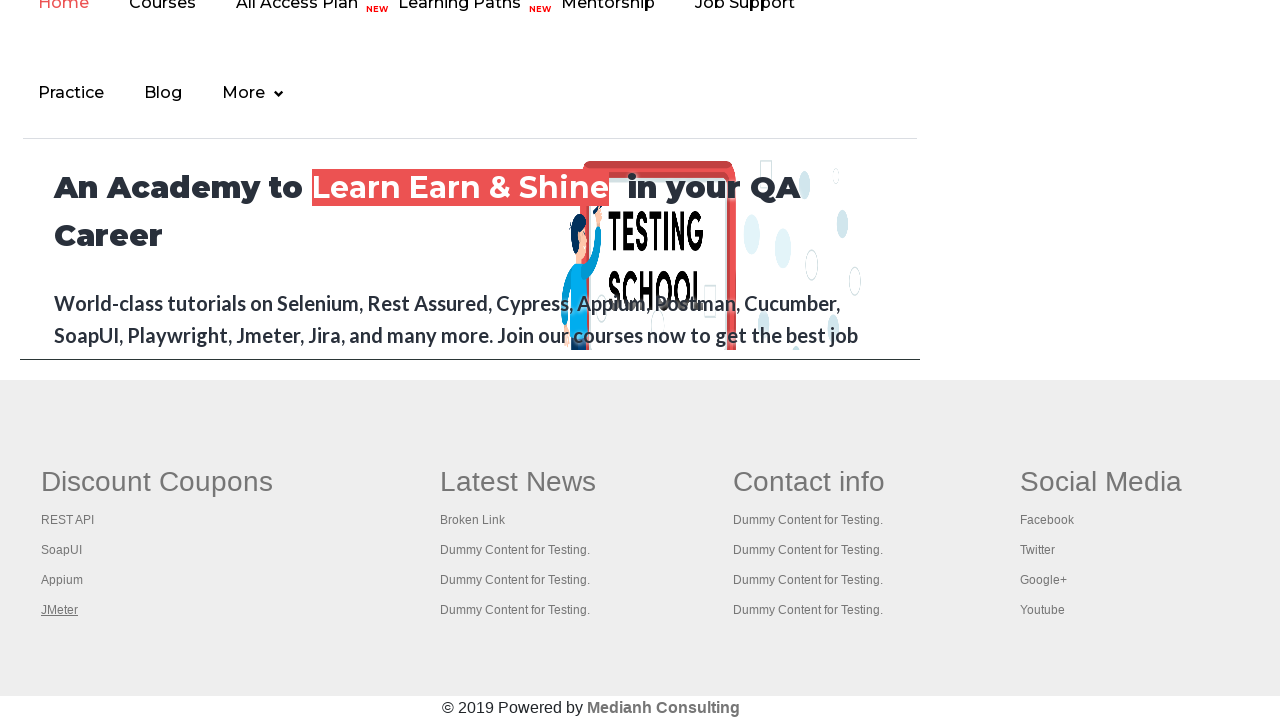